Navigates to the ENAIRE drones website (Spanish air navigation service provider's drone information portal) and waits for the page to load.

Starting URL: https://drones.enaire.es/

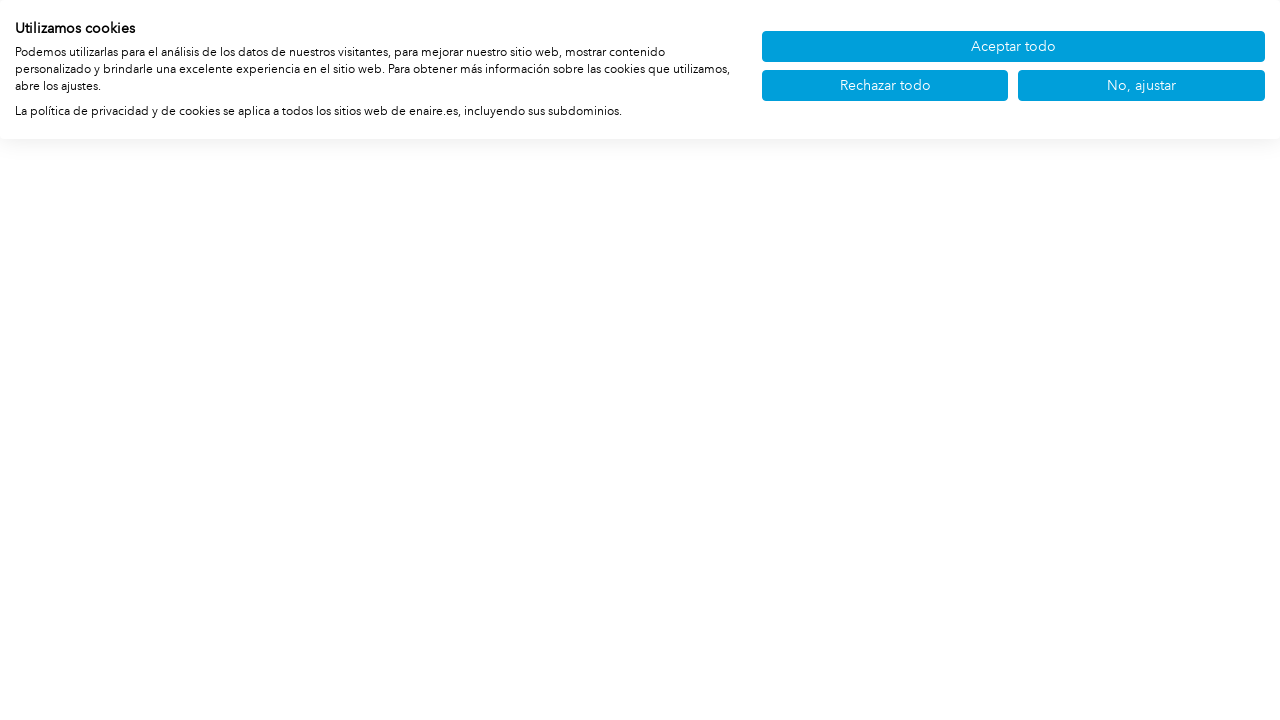

Navigated to ENAIRE drones website and waited for DOM to be fully loaded
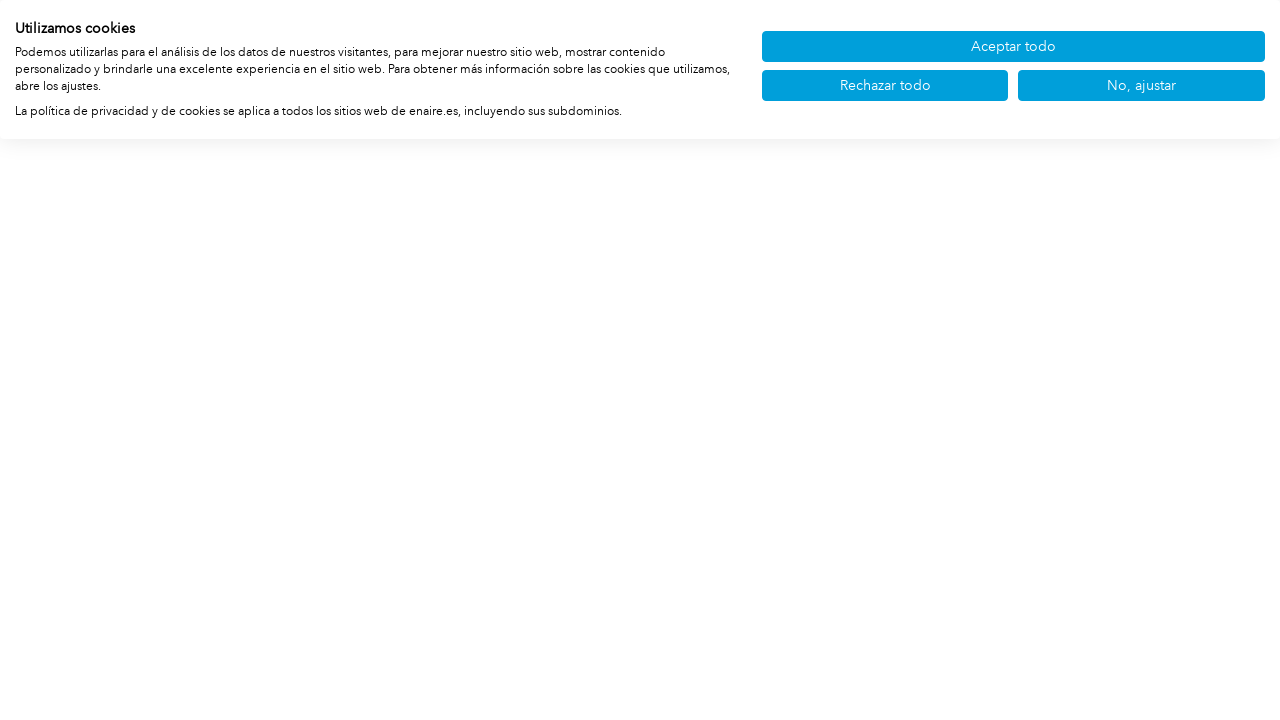

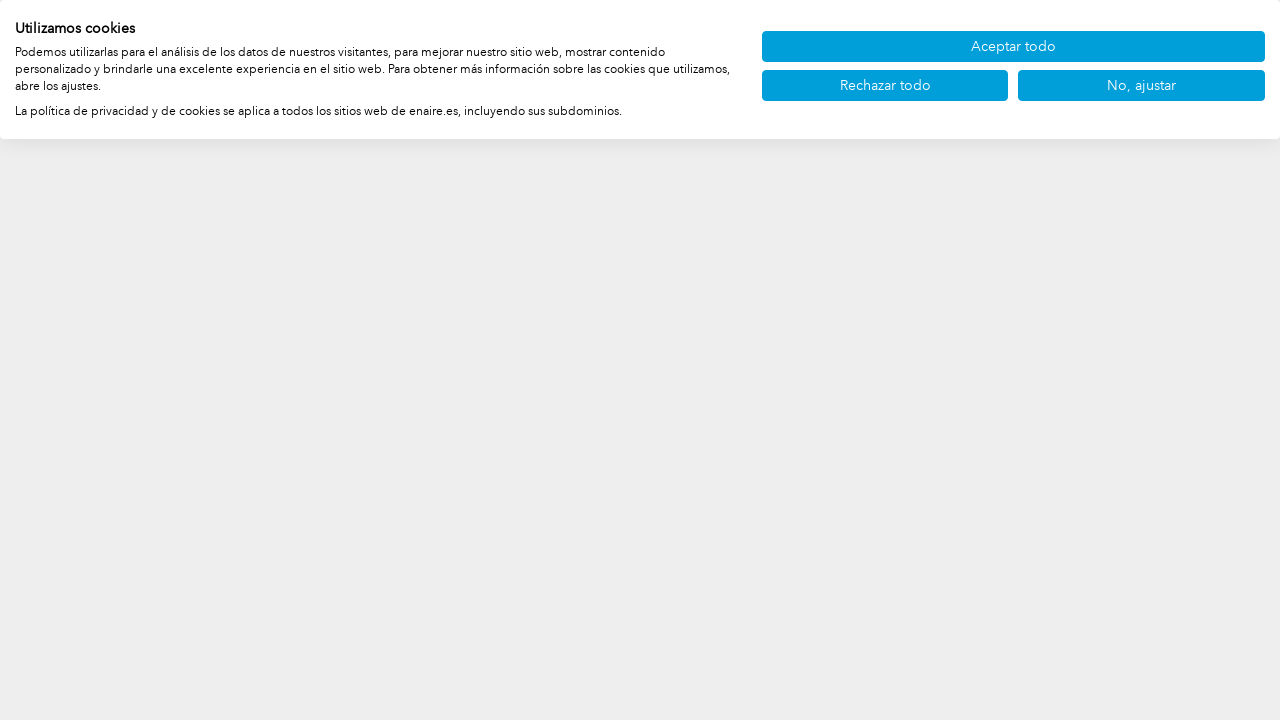